Tests navigation by clicking on the navbar brand/logo element on a form page

Starting URL: https://formy-project.herokuapp.com/form

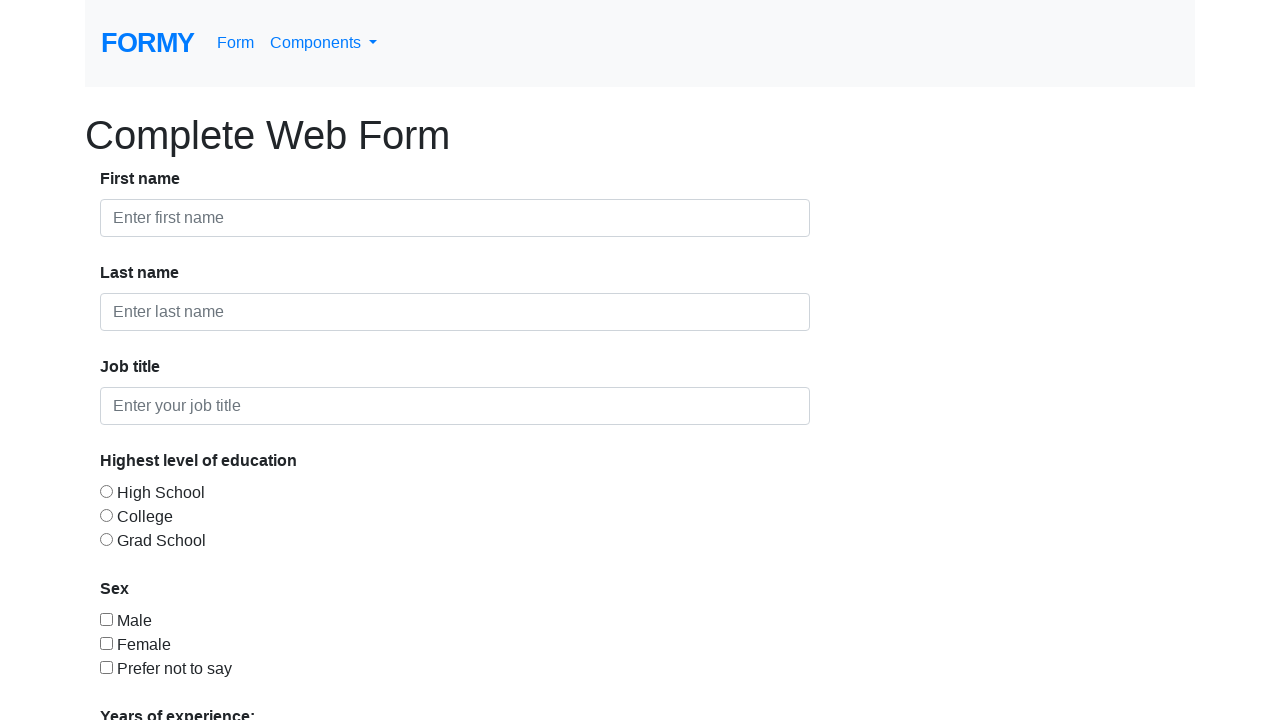

Clicked on the navbar brand/logo element to navigate at (148, 43) on .navbar-brand
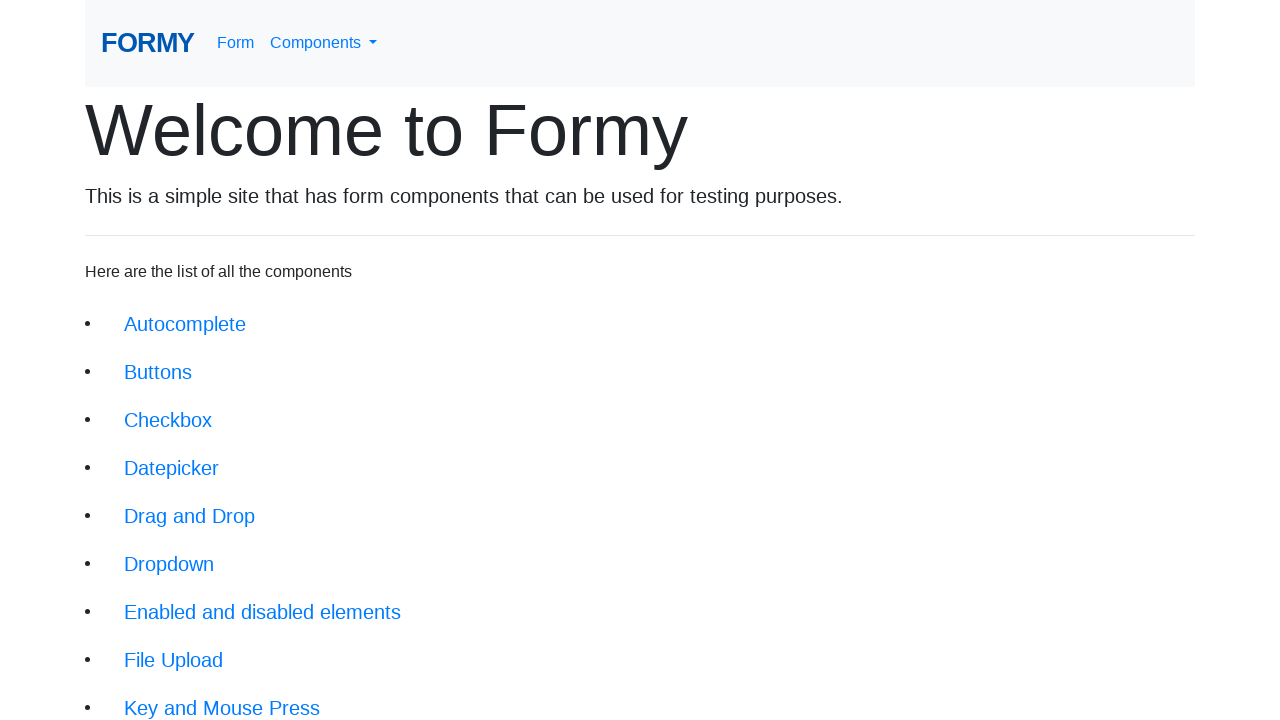

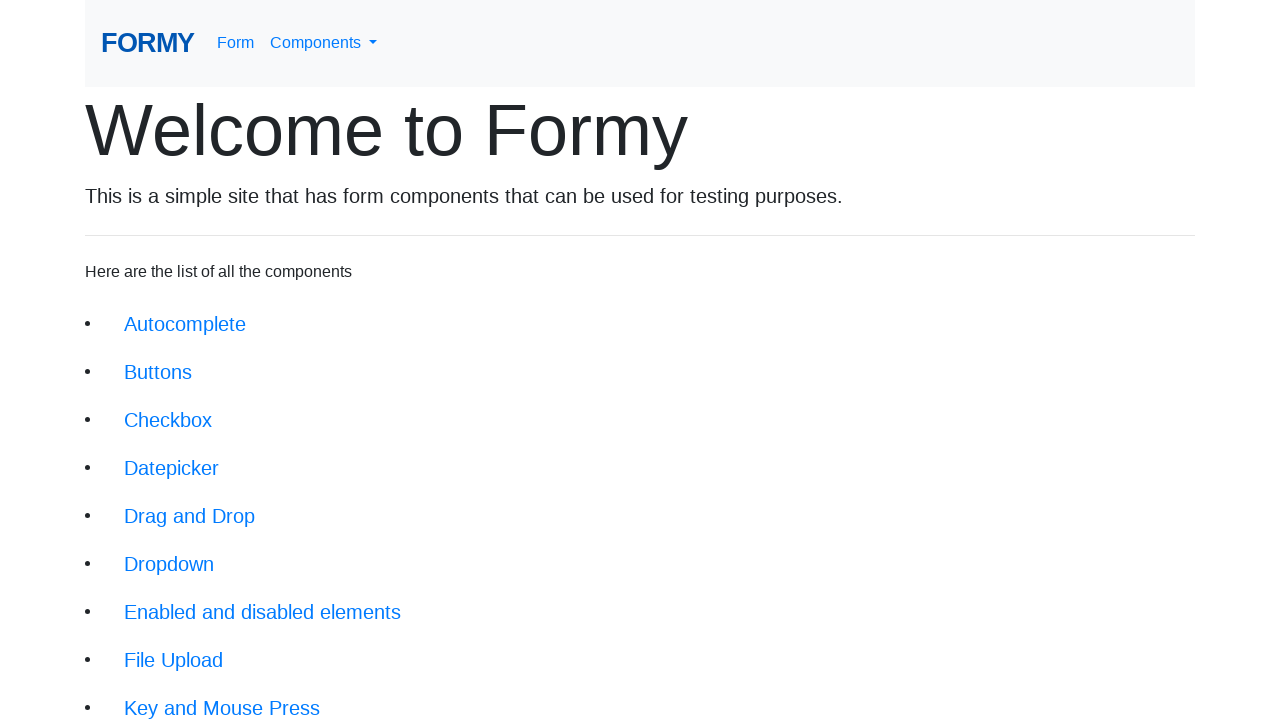